Tests that the organization homepage displays Cal.com branding along with Engineering and Marketing team sections

Starting URL: https://i.cal.com

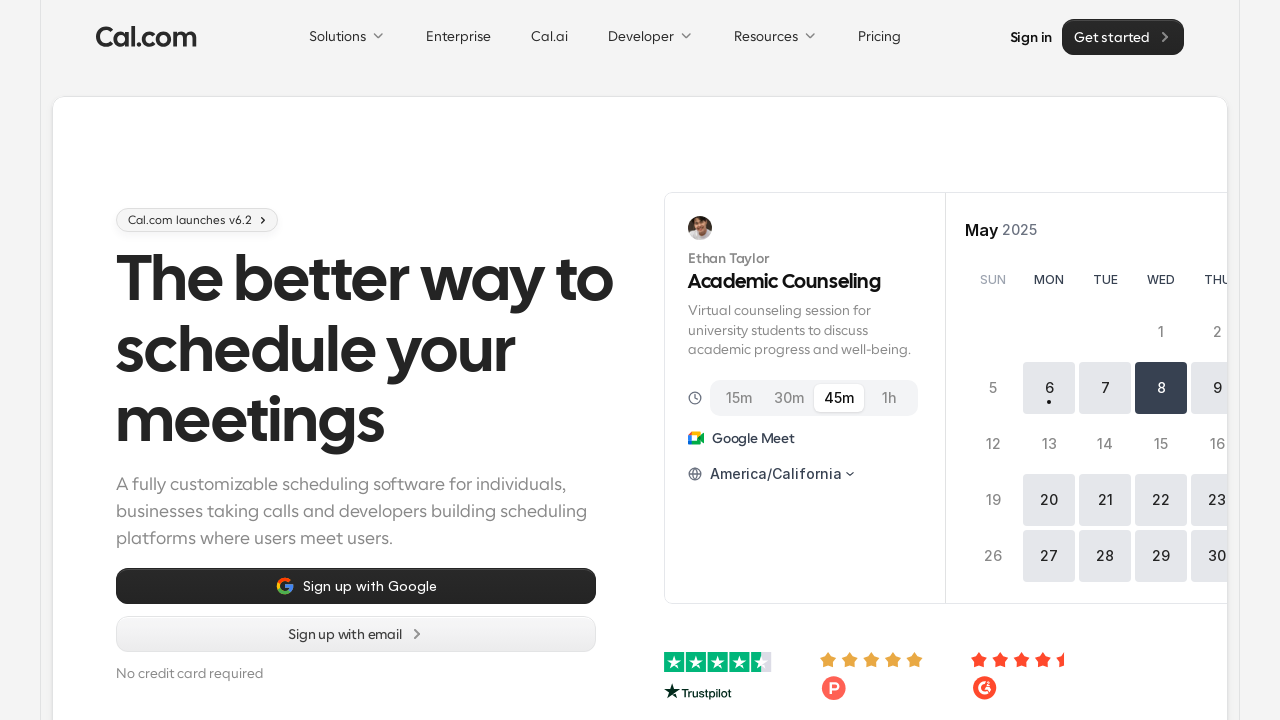

Cal.com branding text is visible on organization homepage
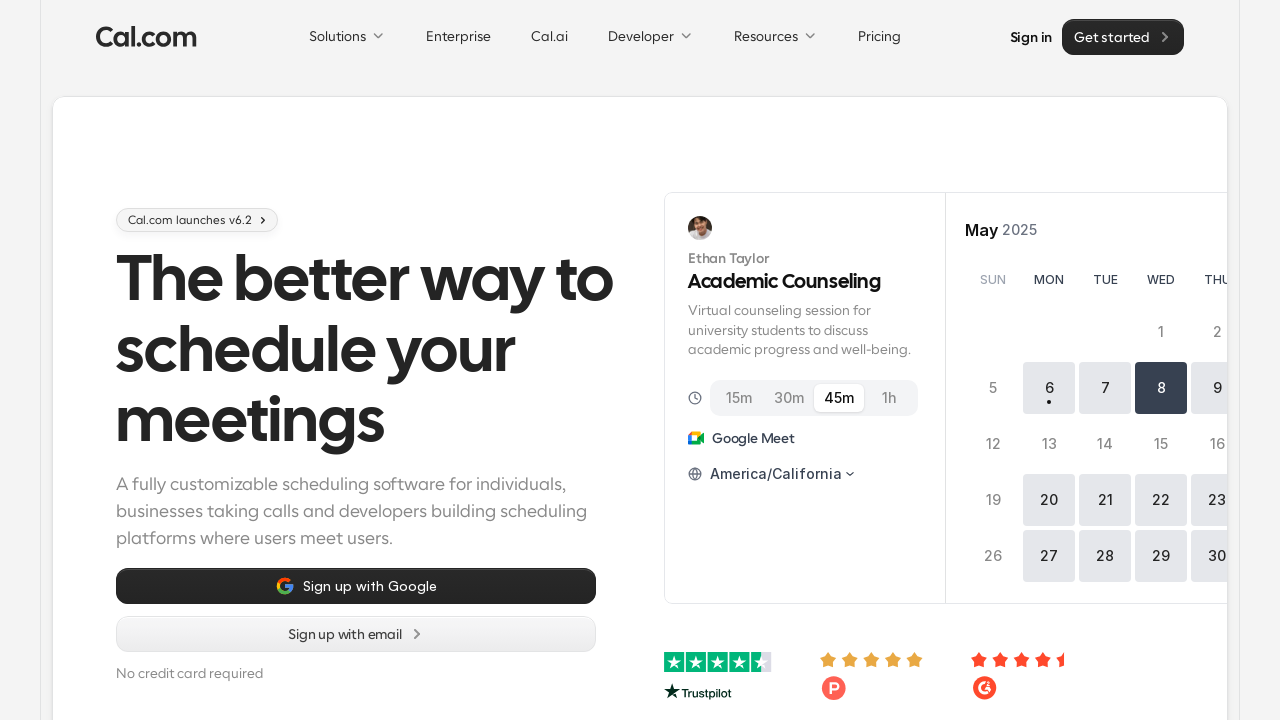

Engineering team section is visible
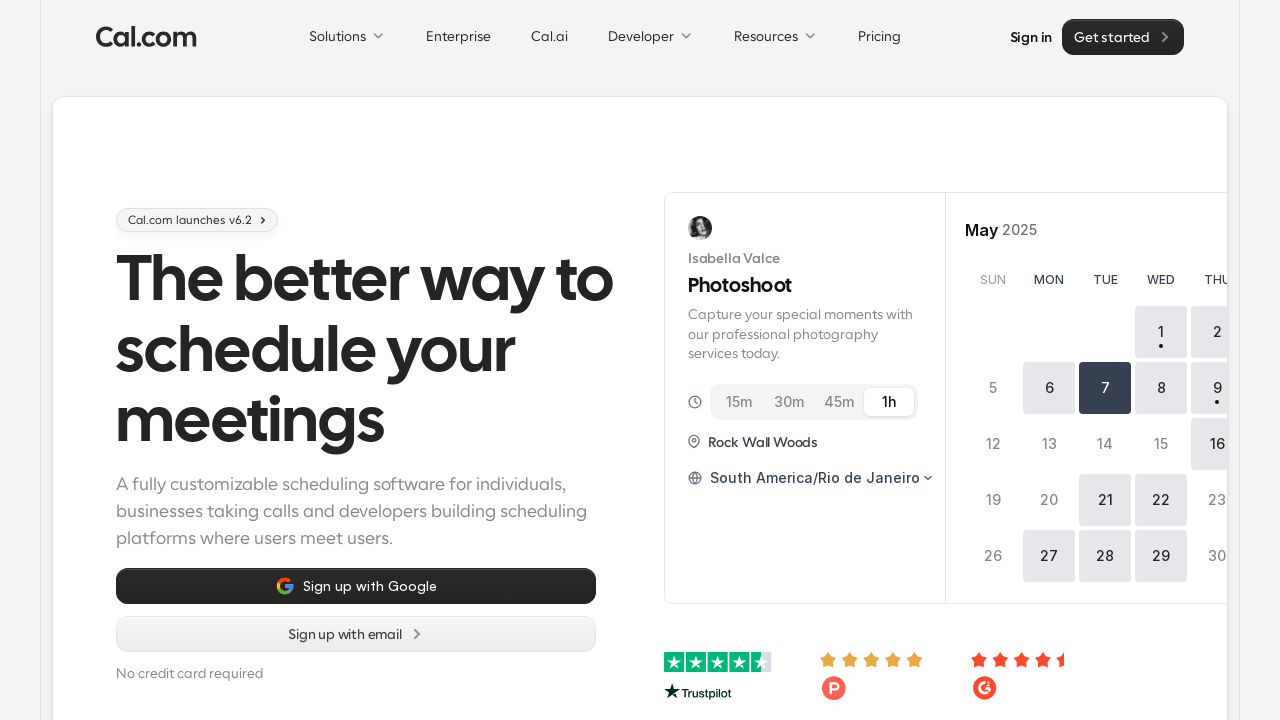

Marketing team section is visible
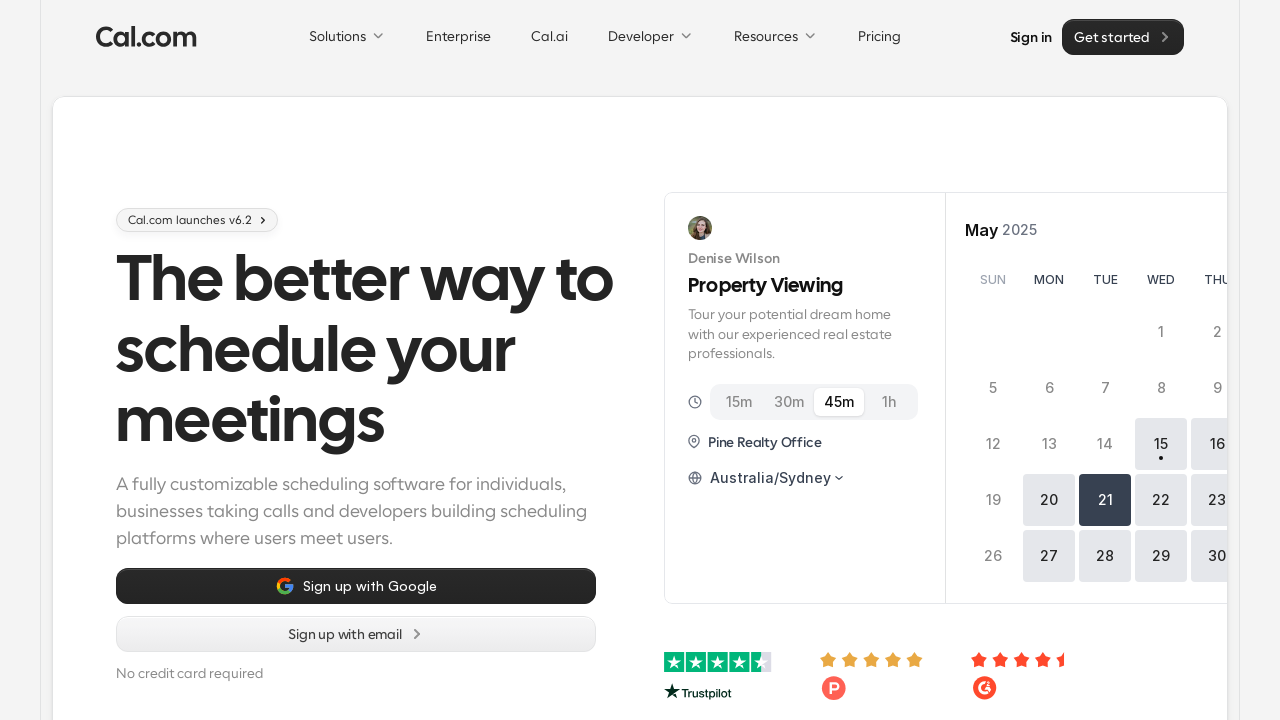

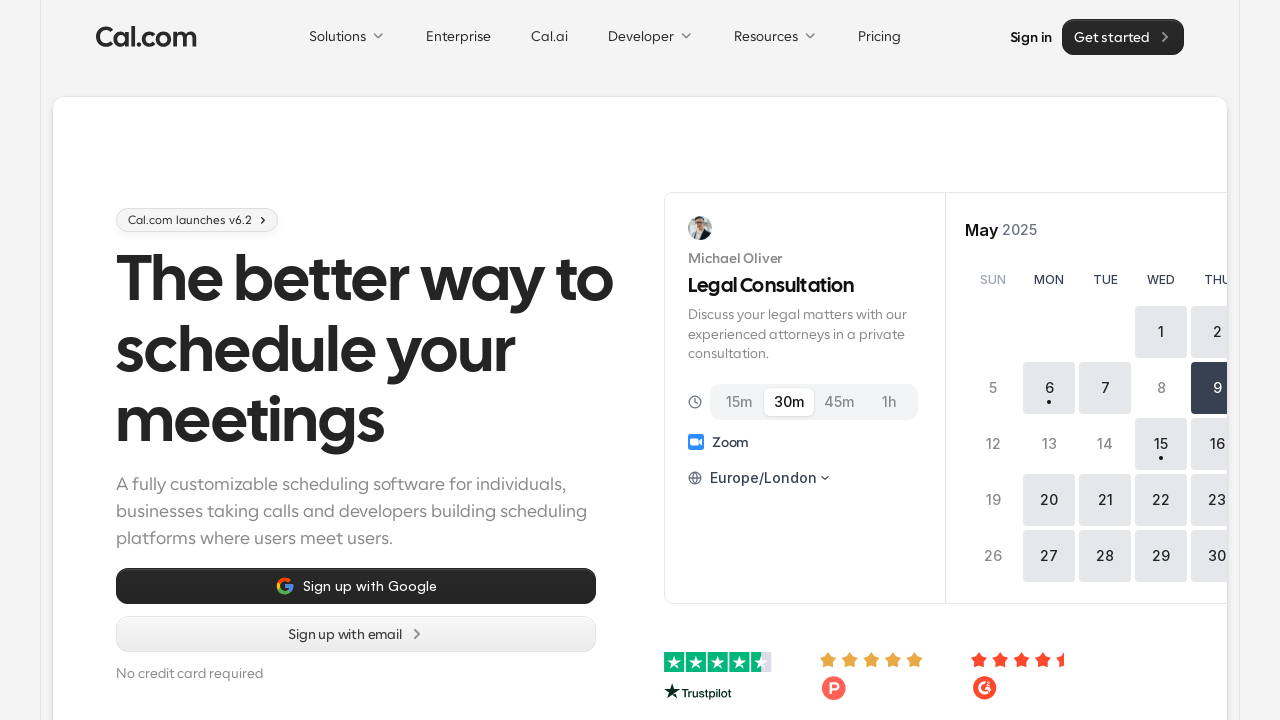